Tests right-click context menu functionality by performing a context click action on a designated button element

Starting URL: https://swisnl.github.io/jQuery-contextMenu/demo.html

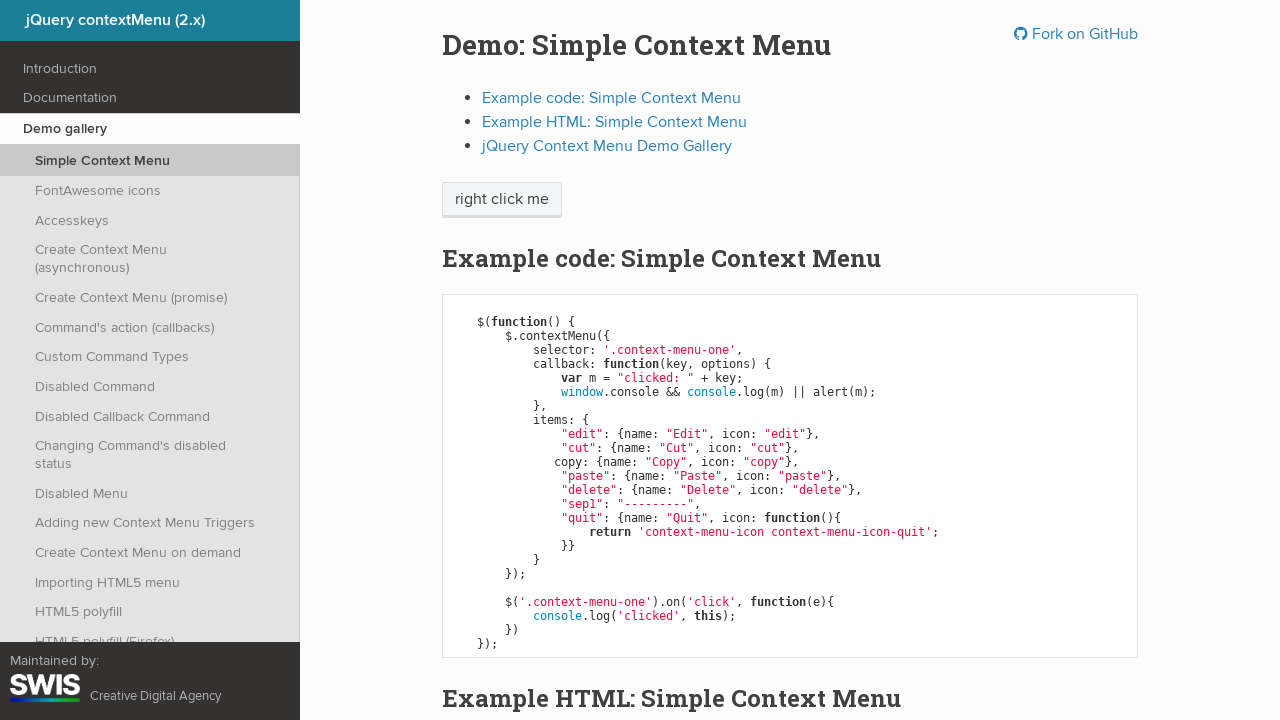

Navigated to jQuery contextMenu demo page
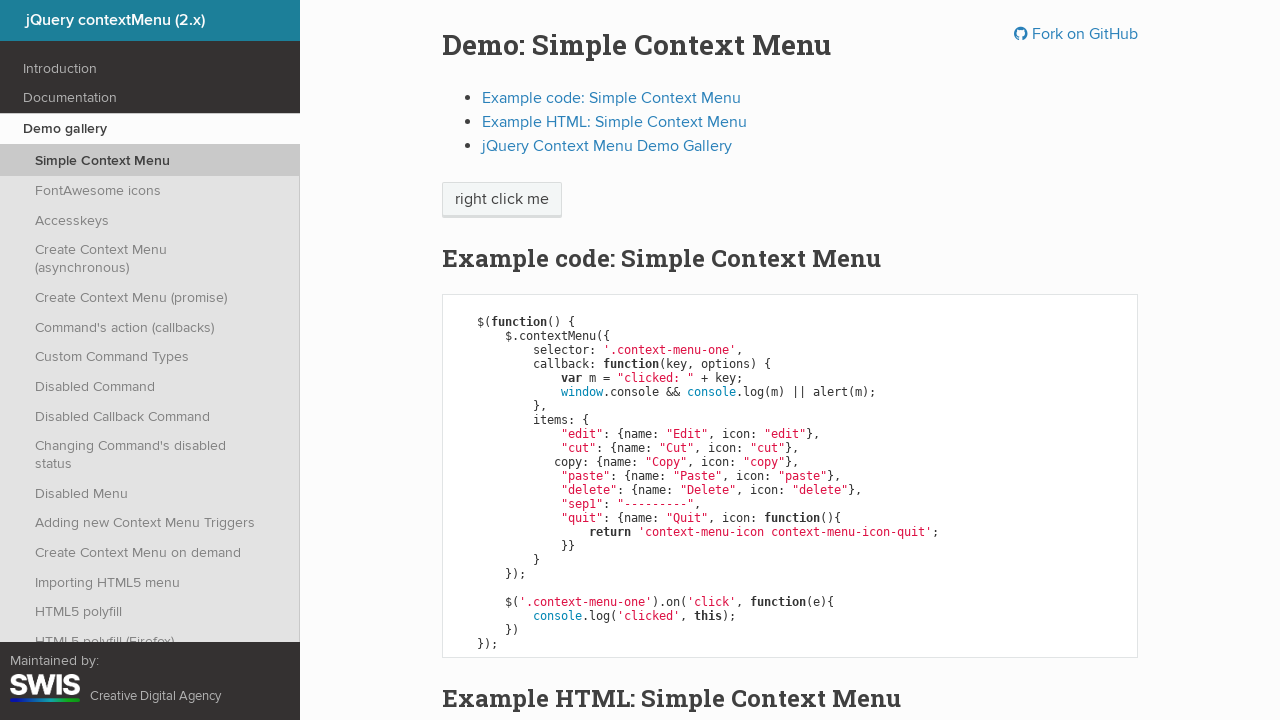

Right-clicked on 'right click me' button to open context menu at (502, 200) on //span[text()='right click me']
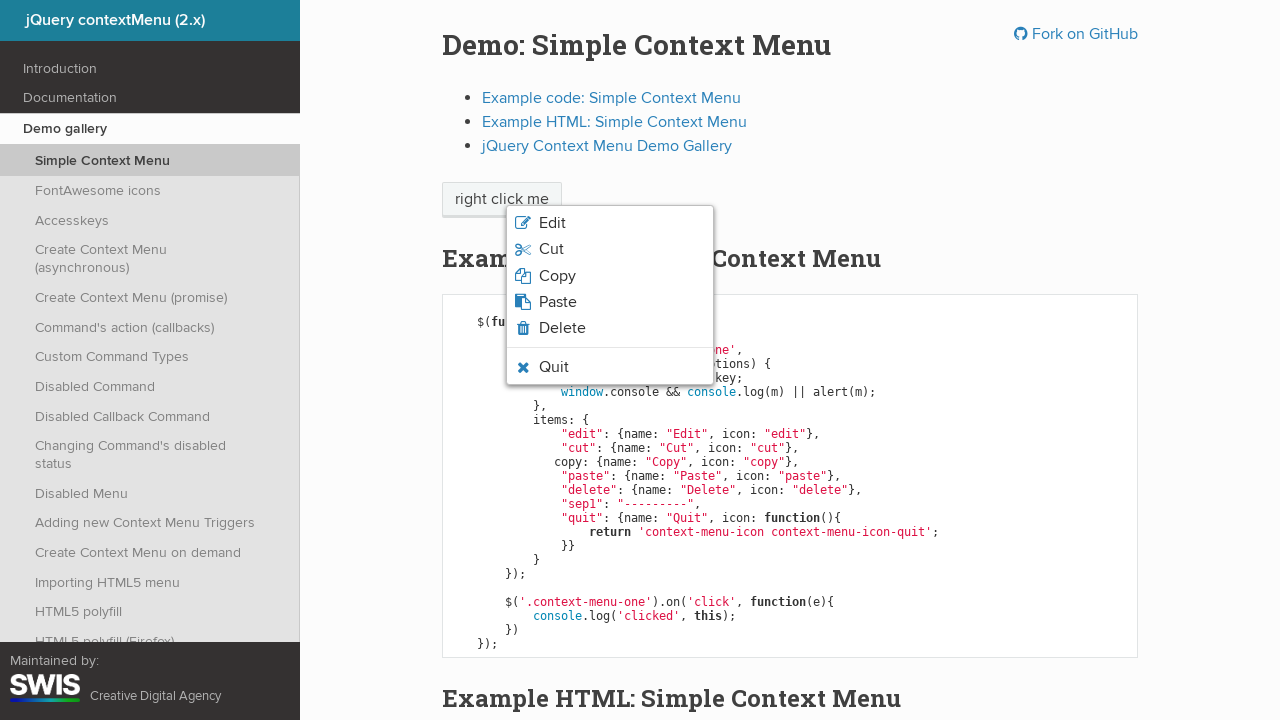

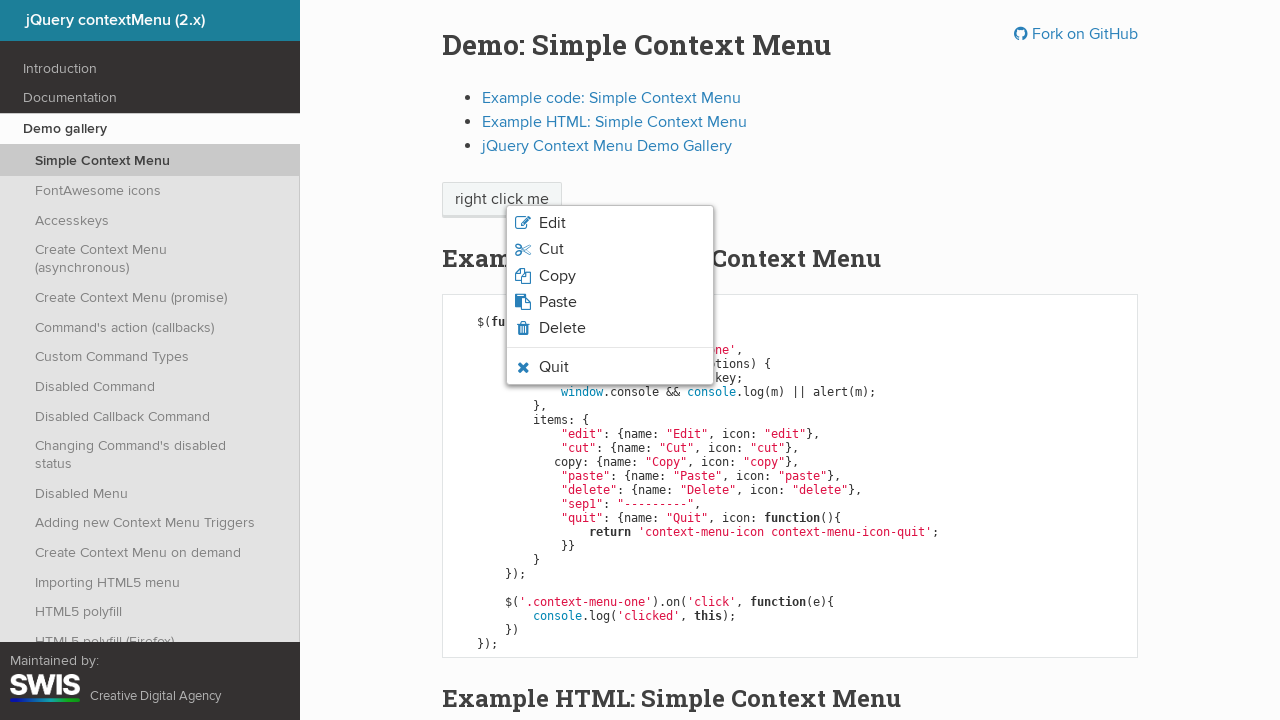